Navigates to a blog page and clicks on a login button using CSS selector

Starting URL: http://omayo.blogspot.com/

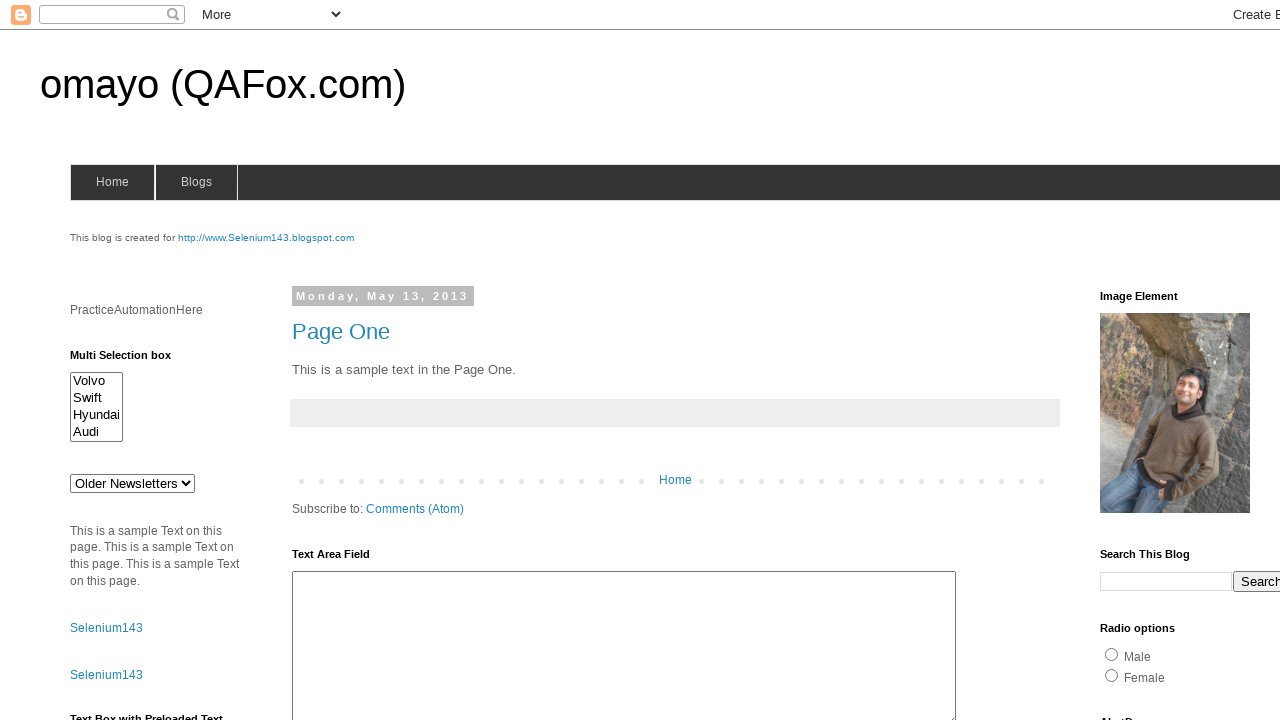

Clicked on the LogIn button using CSS selector at (316, 361) on button[value='LogIn']
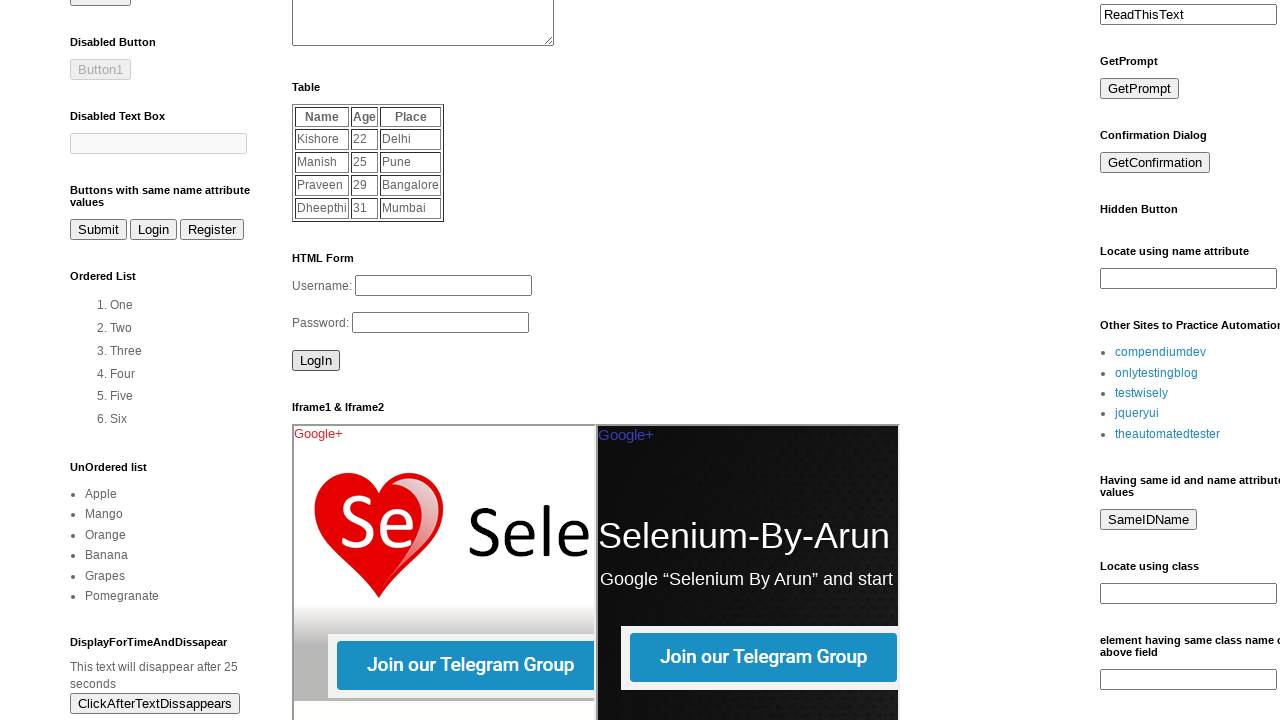

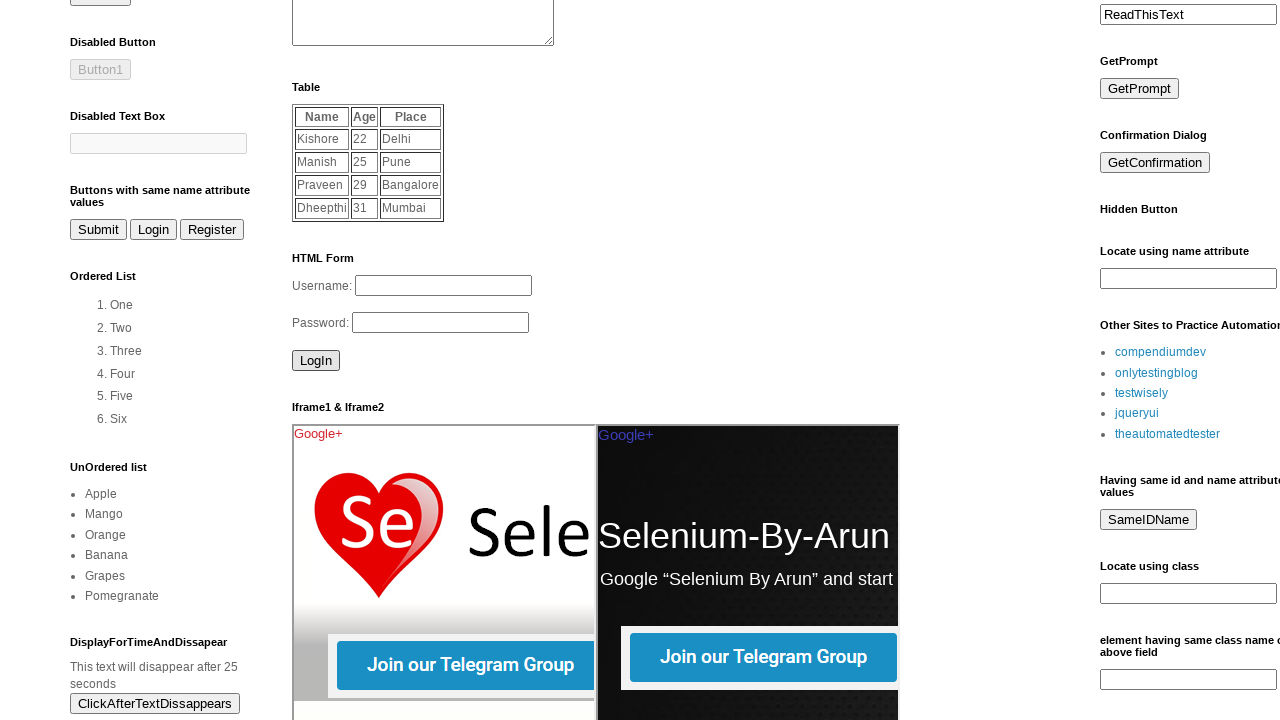